Tests a tarot card reading web application by navigating to the tarot page, clearing the search input, clicking on the Major Arcana tab, selecting a card, and attempting to request an AI interpretation.

Starting URL: https://test-studio-firebase.vercel.app/tarot

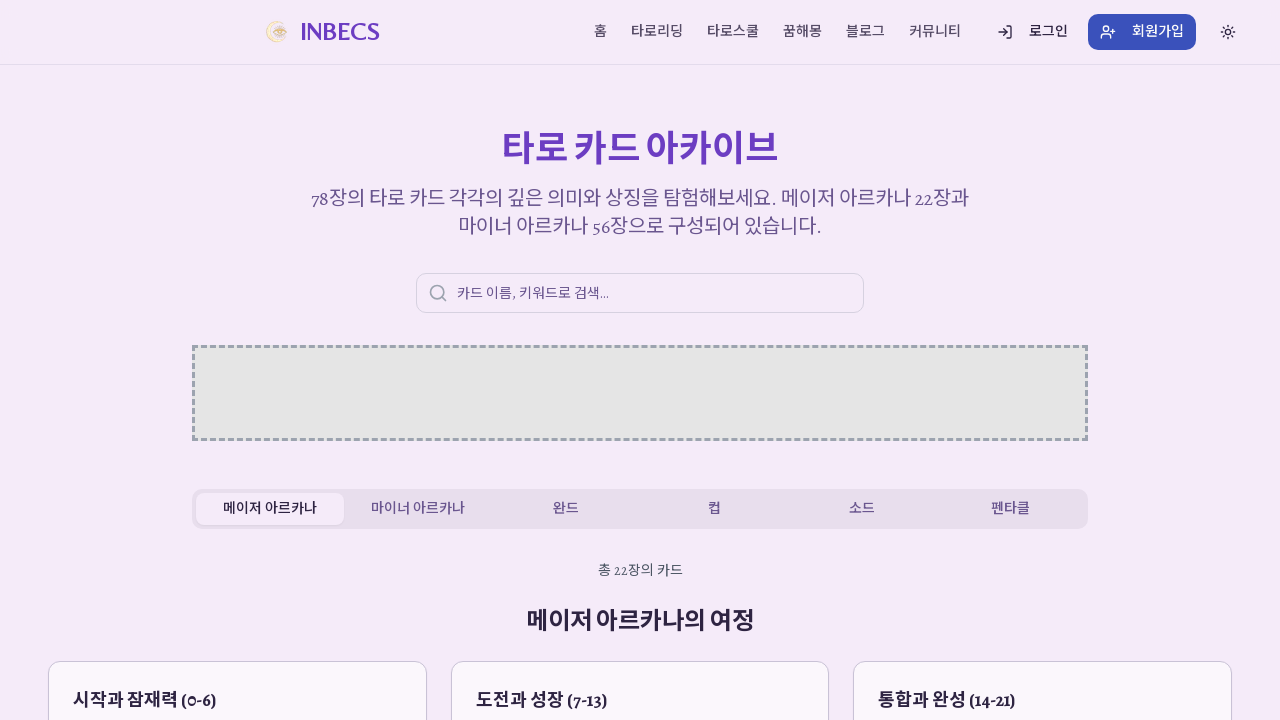

Waited for page to fully load (networkidle)
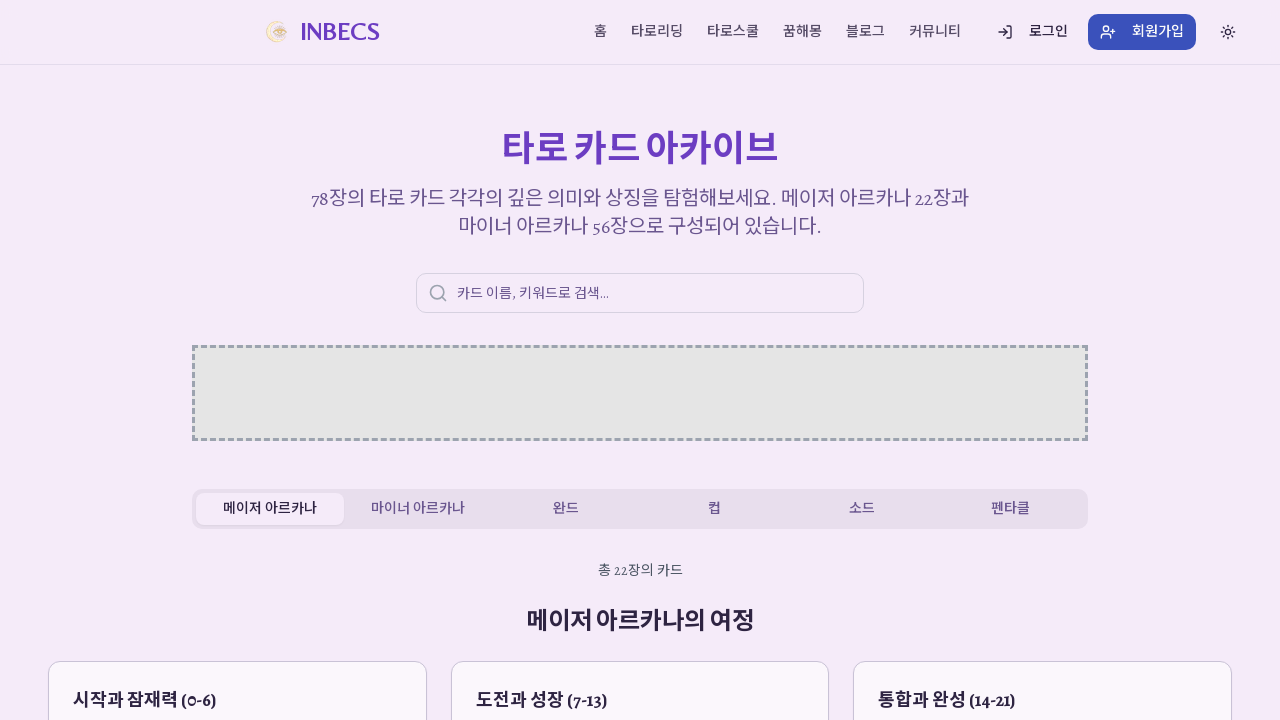

Cleared the search input field on input >> nth=0
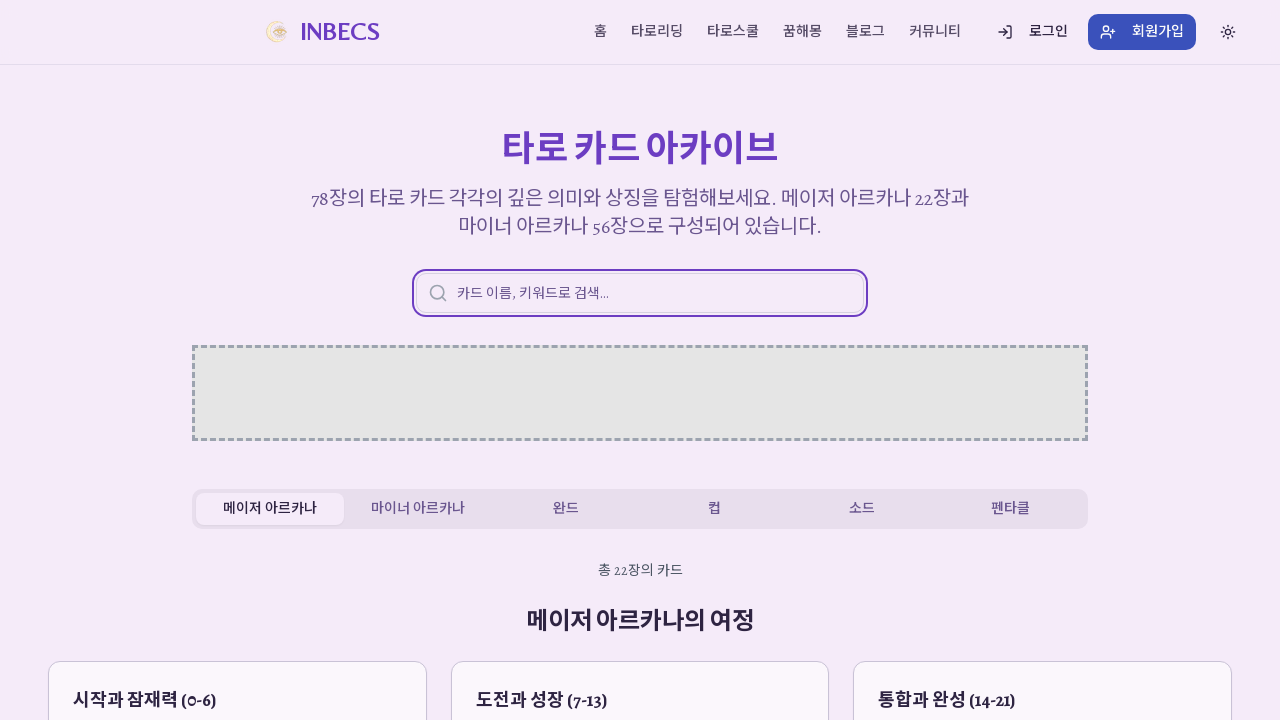

Waited 2 seconds for UI to settle
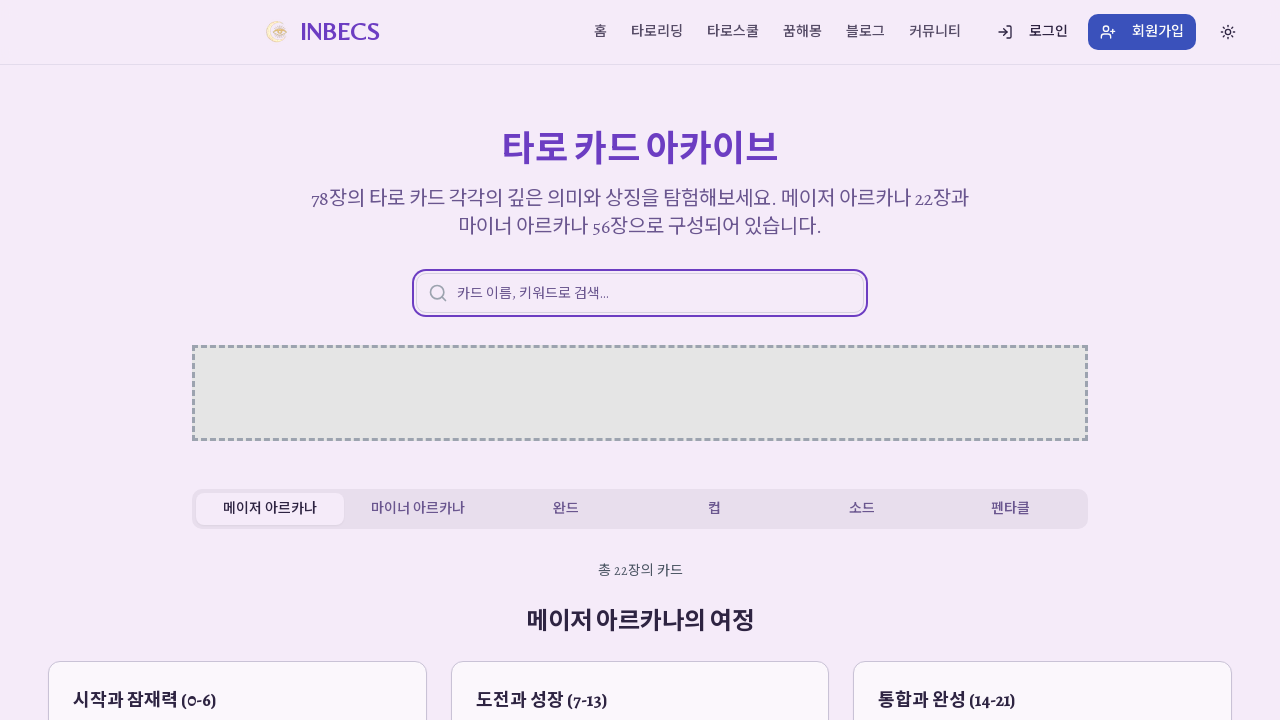

Clicked on Major Arcana tab (메이저 아르카나) at (270, 509) on internal:role=tab[name="메이저 아르카나"i]
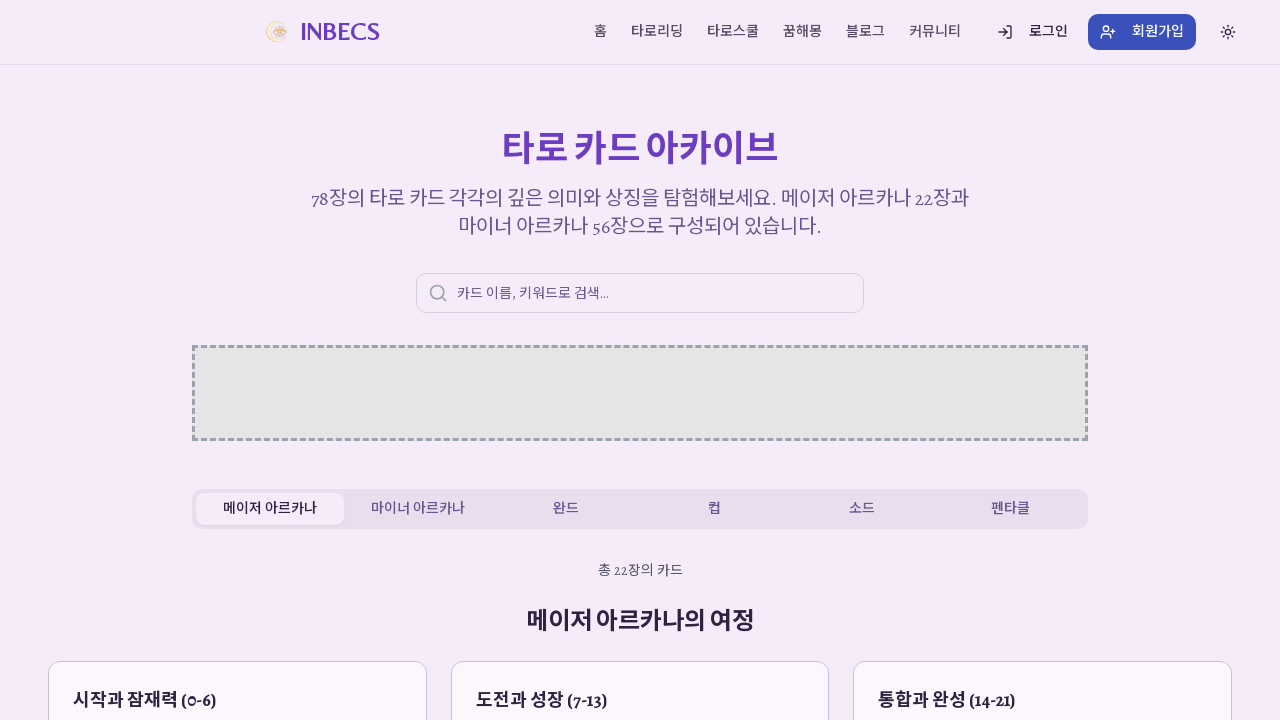

Waited 3 seconds for Major Arcana cards to load
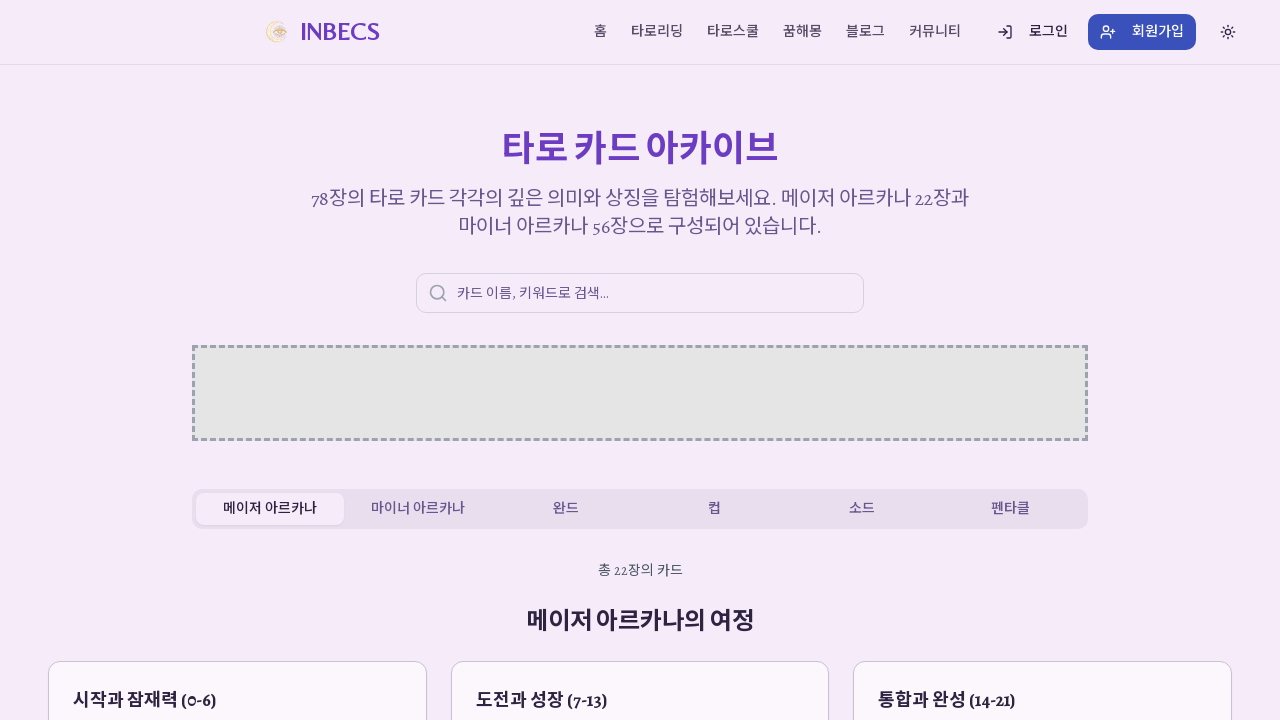

Clicked on the first tarot card at (157, 361) on img[alt*="카드"], img[src*="tarot"], img[src*="card"] >> nth=0
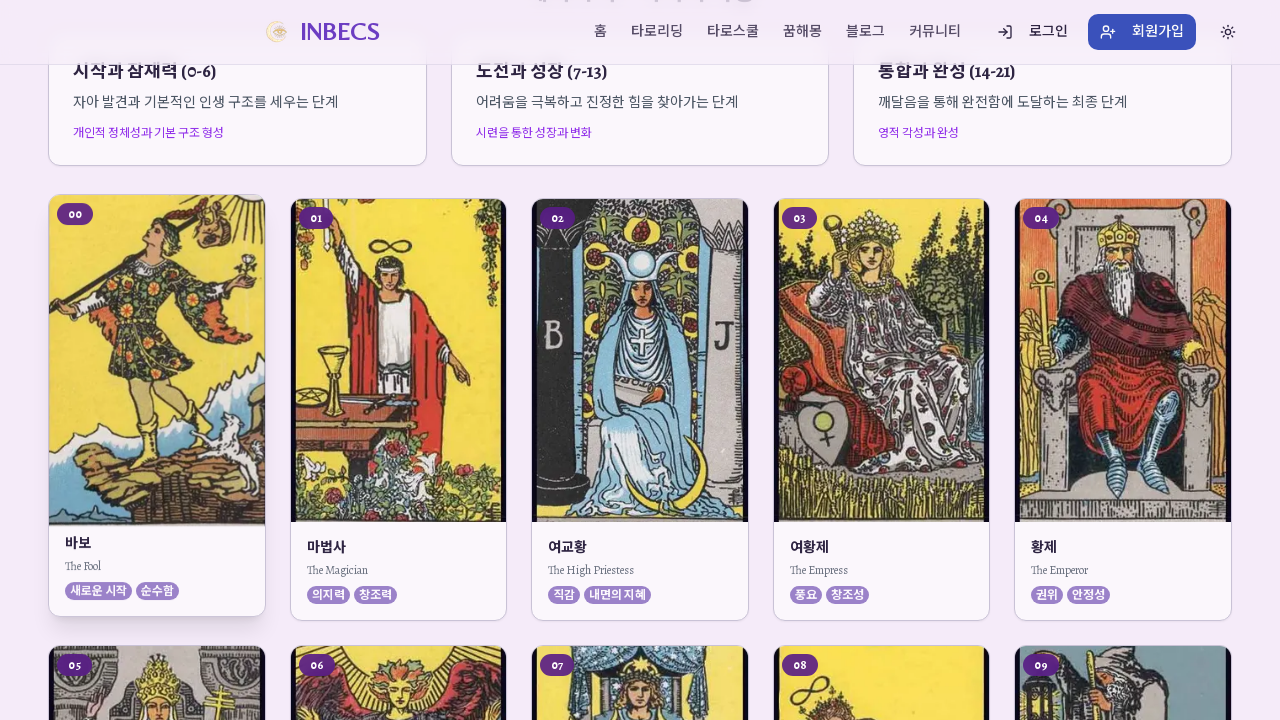

Waited 3 seconds for card details to load
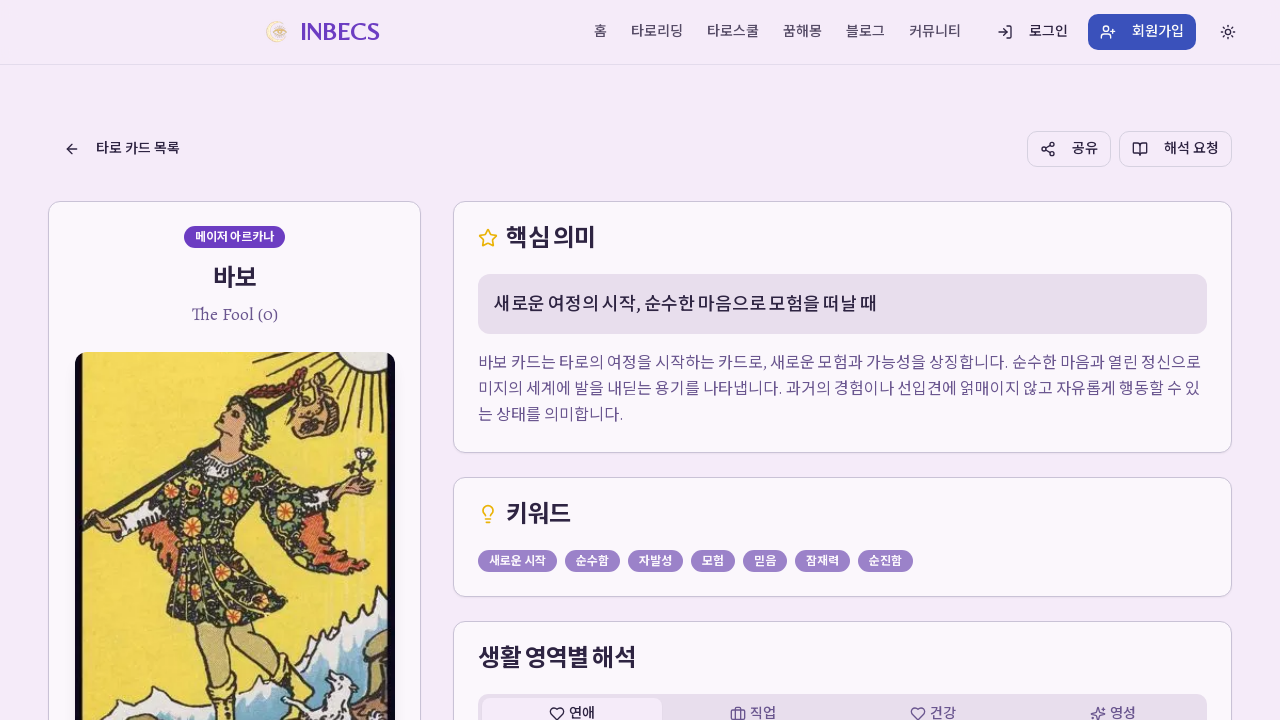

Clicked AI interpretation button with selector: button:has-text("해석 요청") at (1176, 149) on button:has-text("해석 요청") >> nth=0
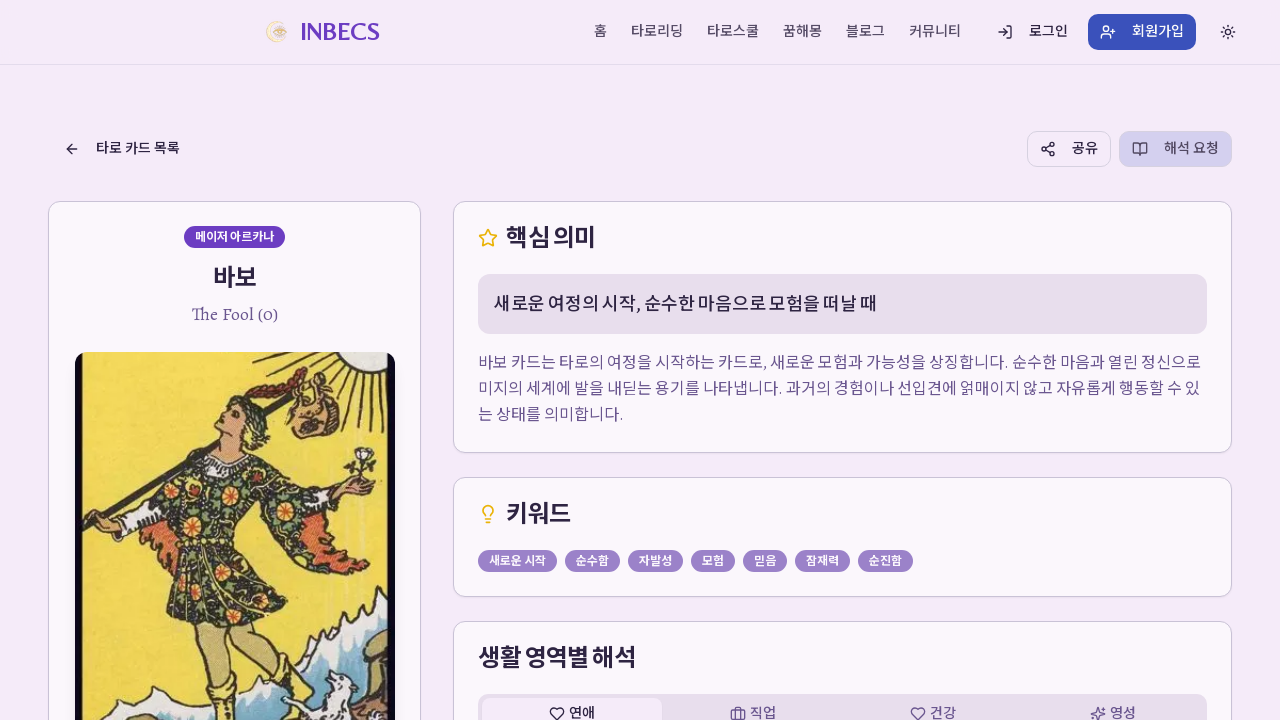

Waited 5 seconds for AI interpretation response
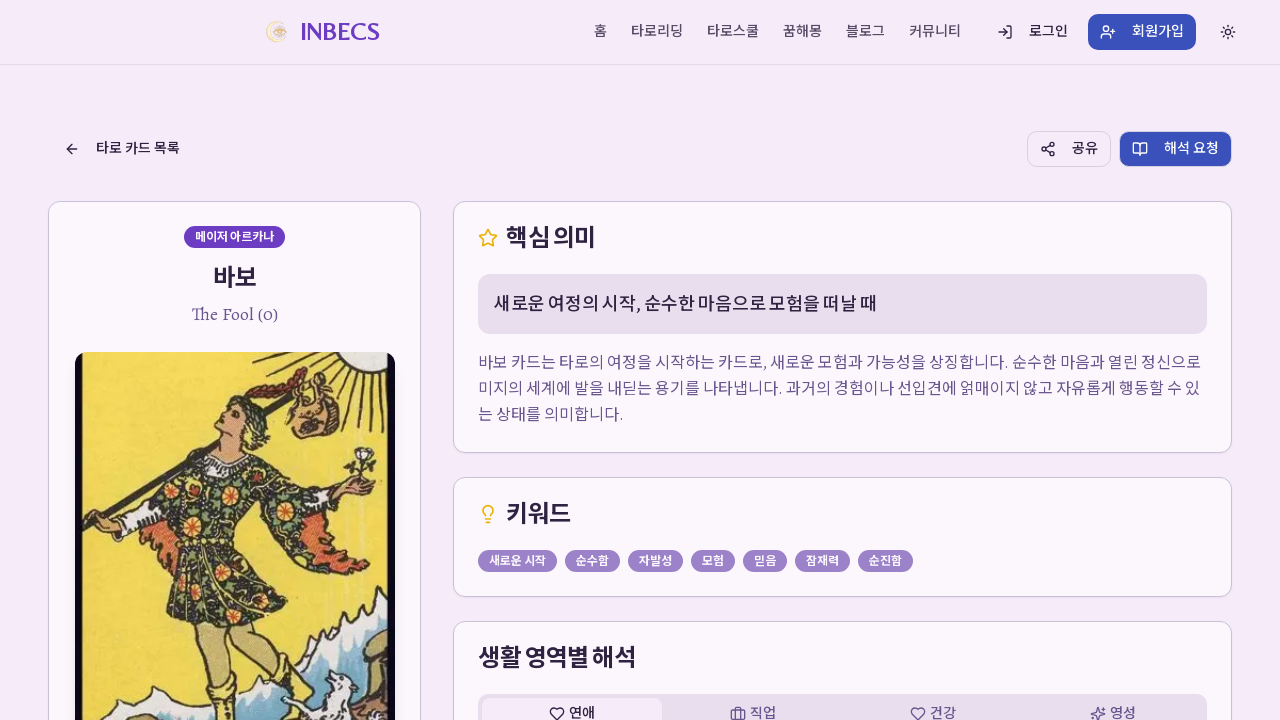

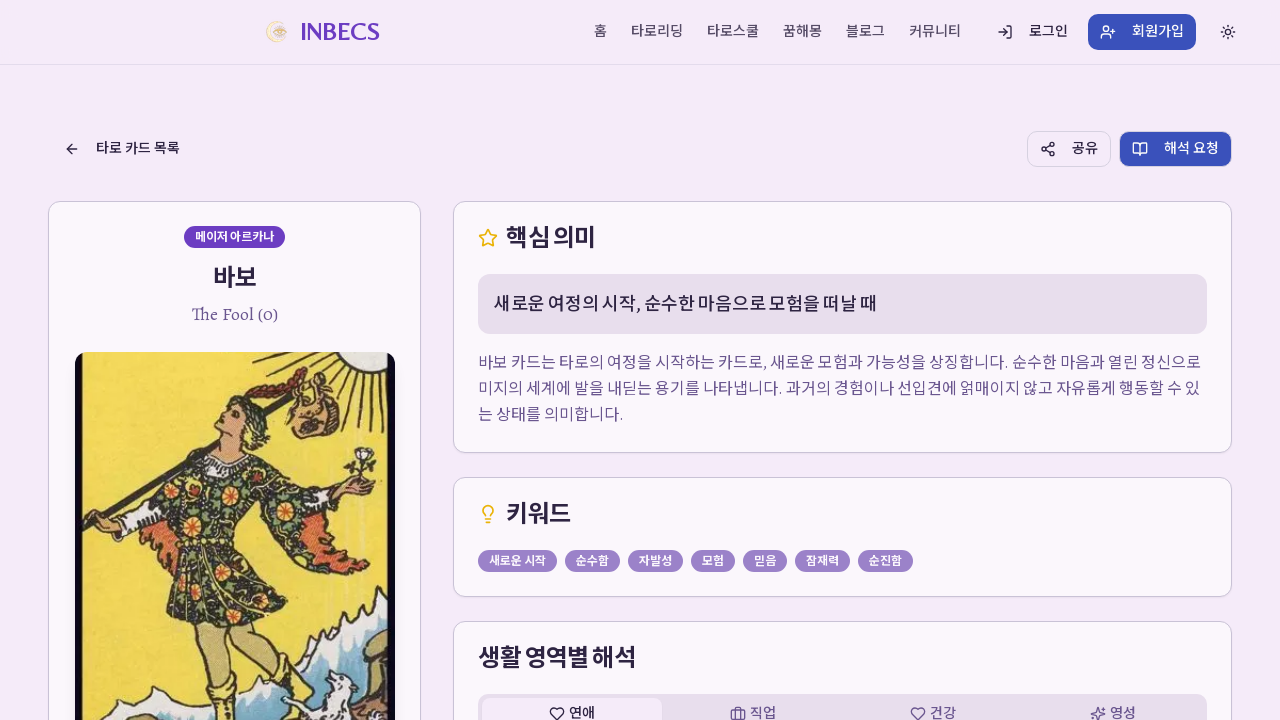